Tests that clicking the login button without entering credentials displays an error message

Starting URL: https://www.saucedemo.com/

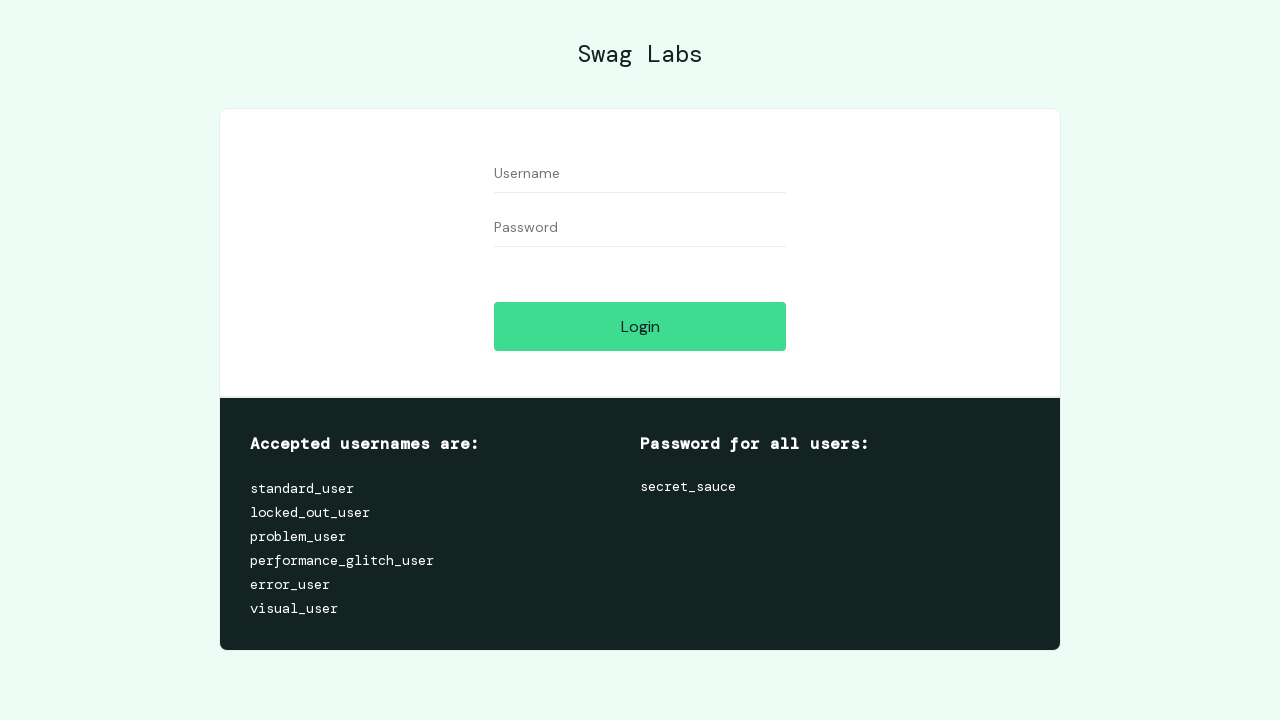

Navigated to Sauce Demo login page
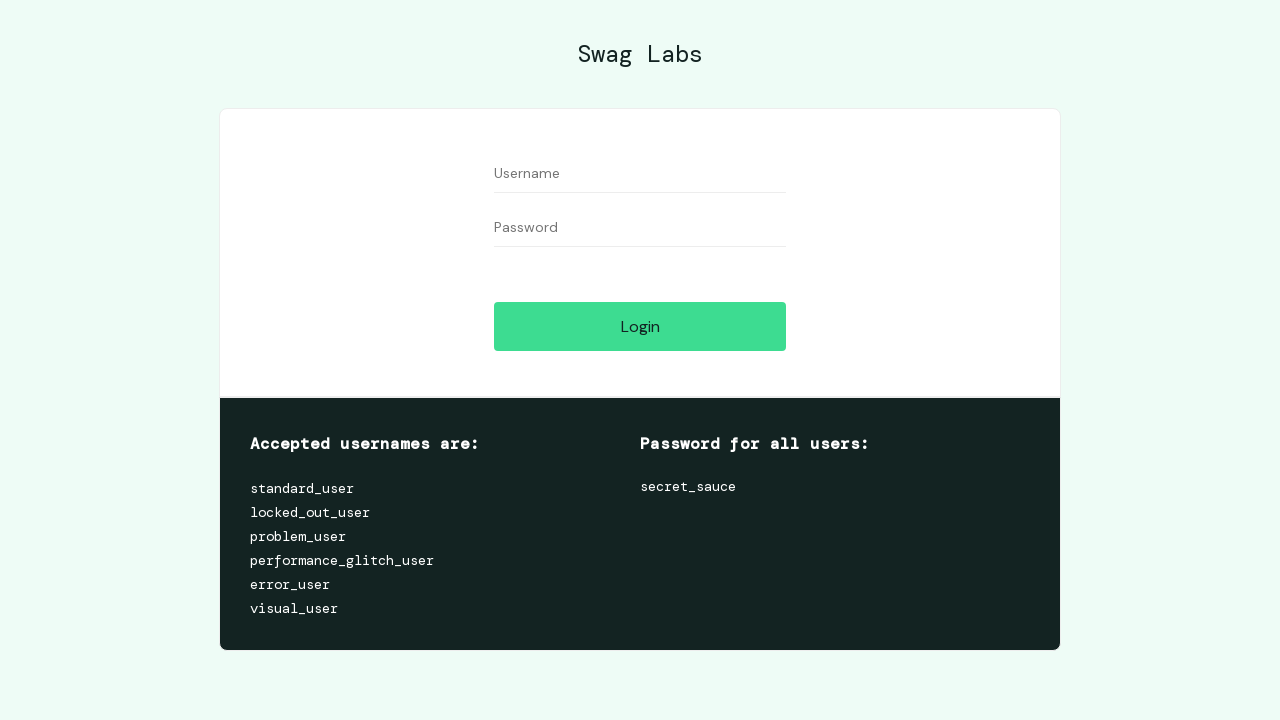

Clicked login button without entering credentials at (640, 326) on #login-button
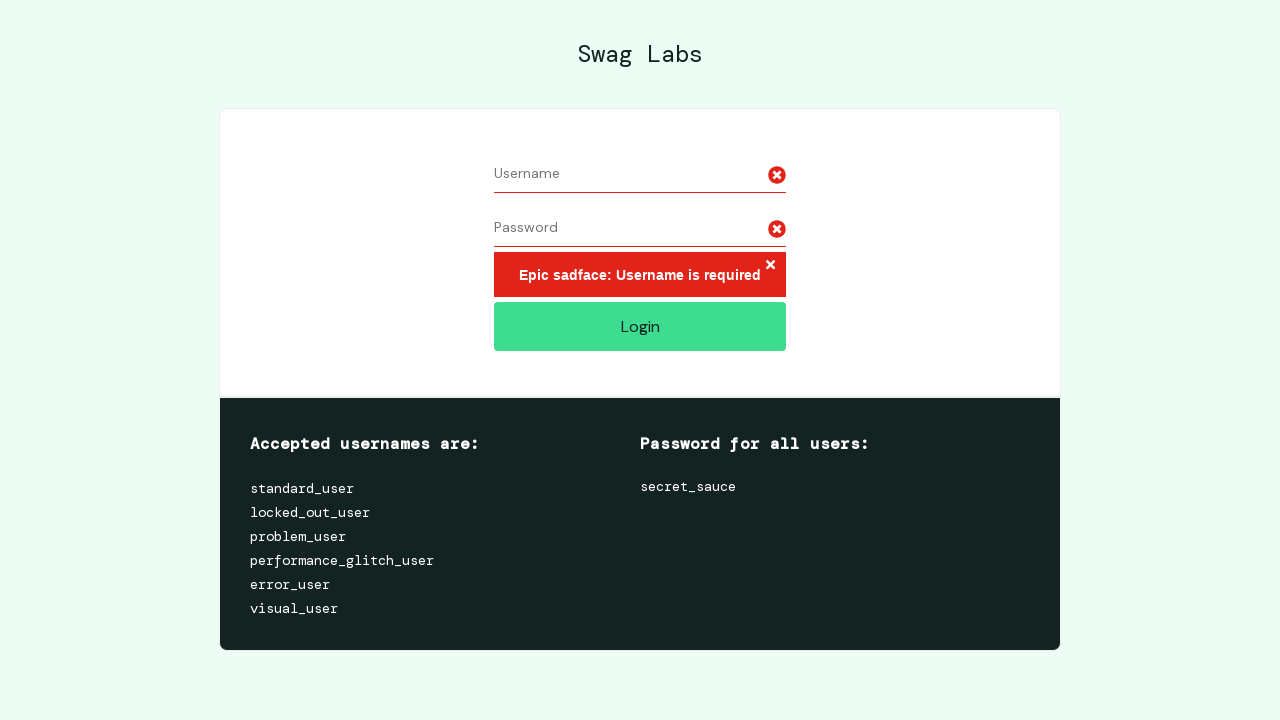

Error message container is now visible
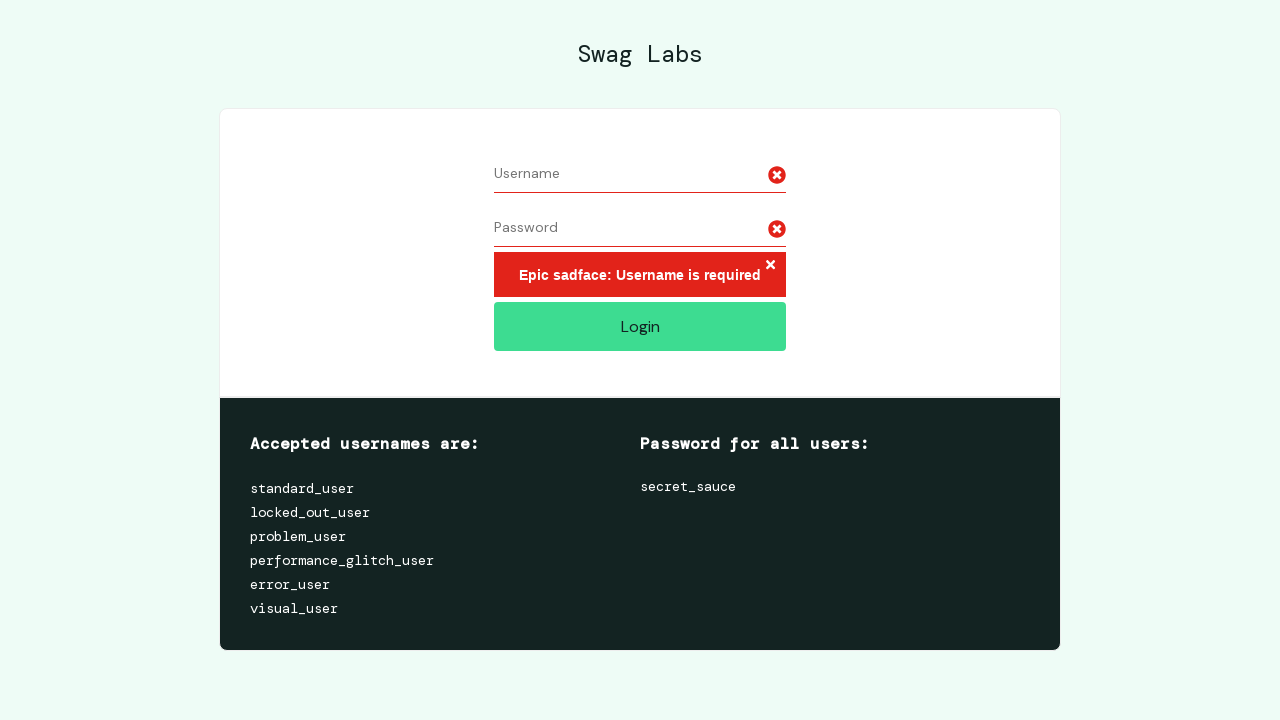

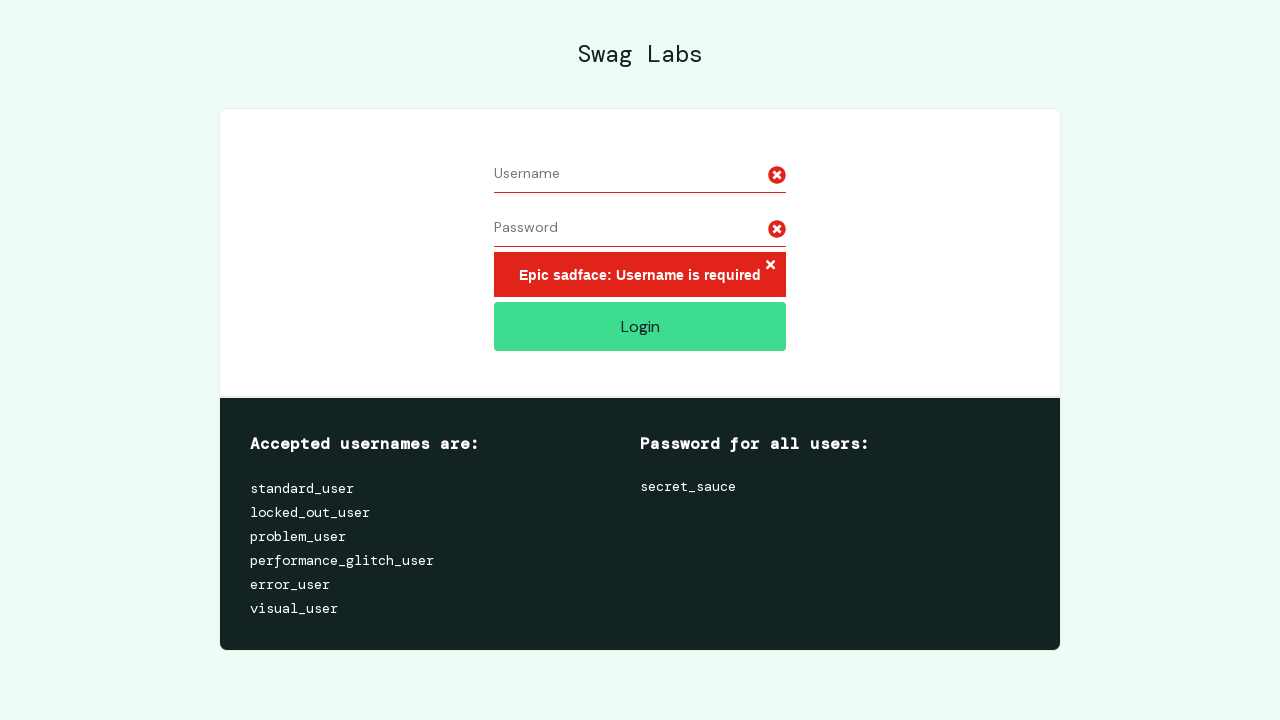